Navigates to sitespeed.io, clicks on the Documentation link, and waits for the Chrome-HAR link to appear on the documentation page

Starting URL: https://www.sitespeed.io

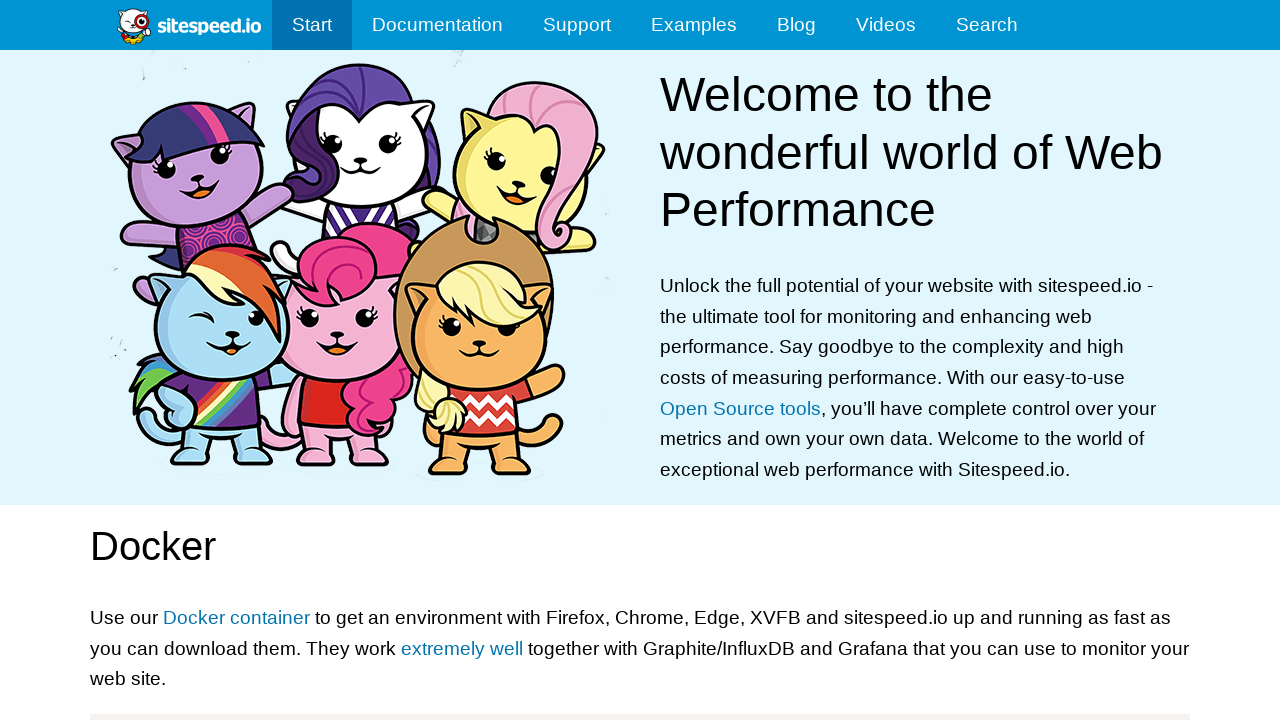

Navigated to https://www.sitespeed.io
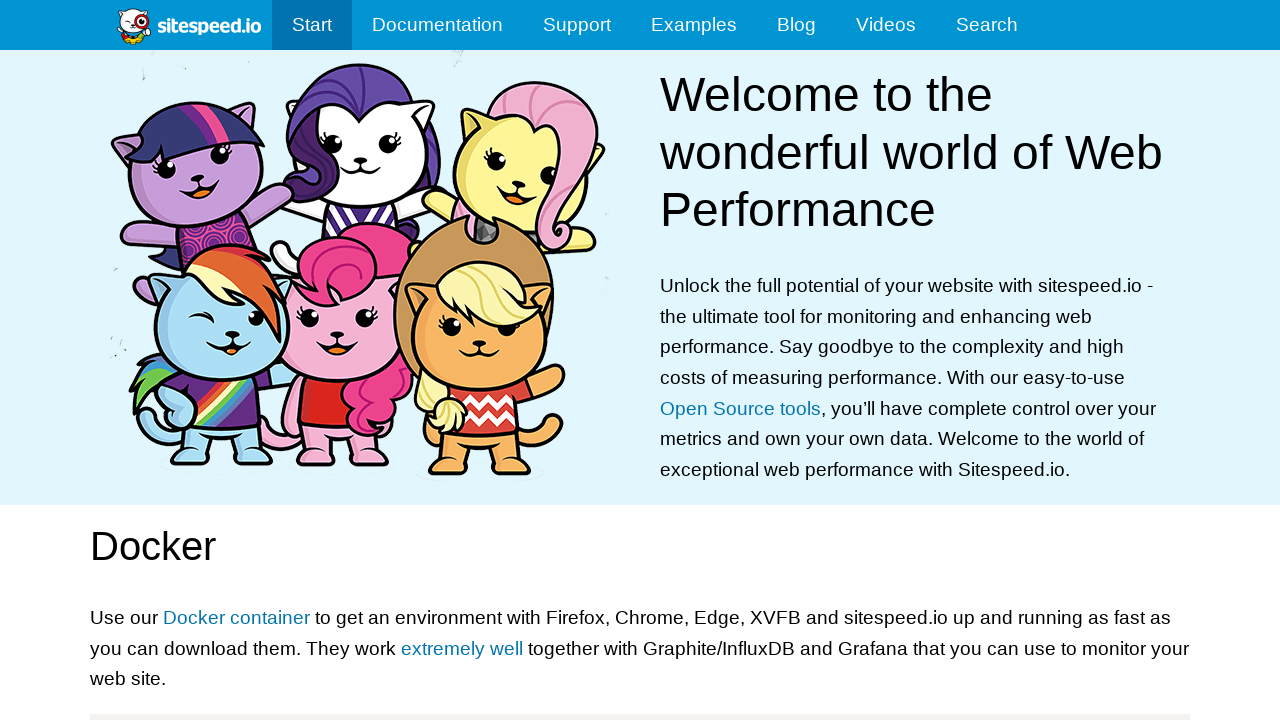

Clicked on the Documentation link at (438, 25) on text=Documentation
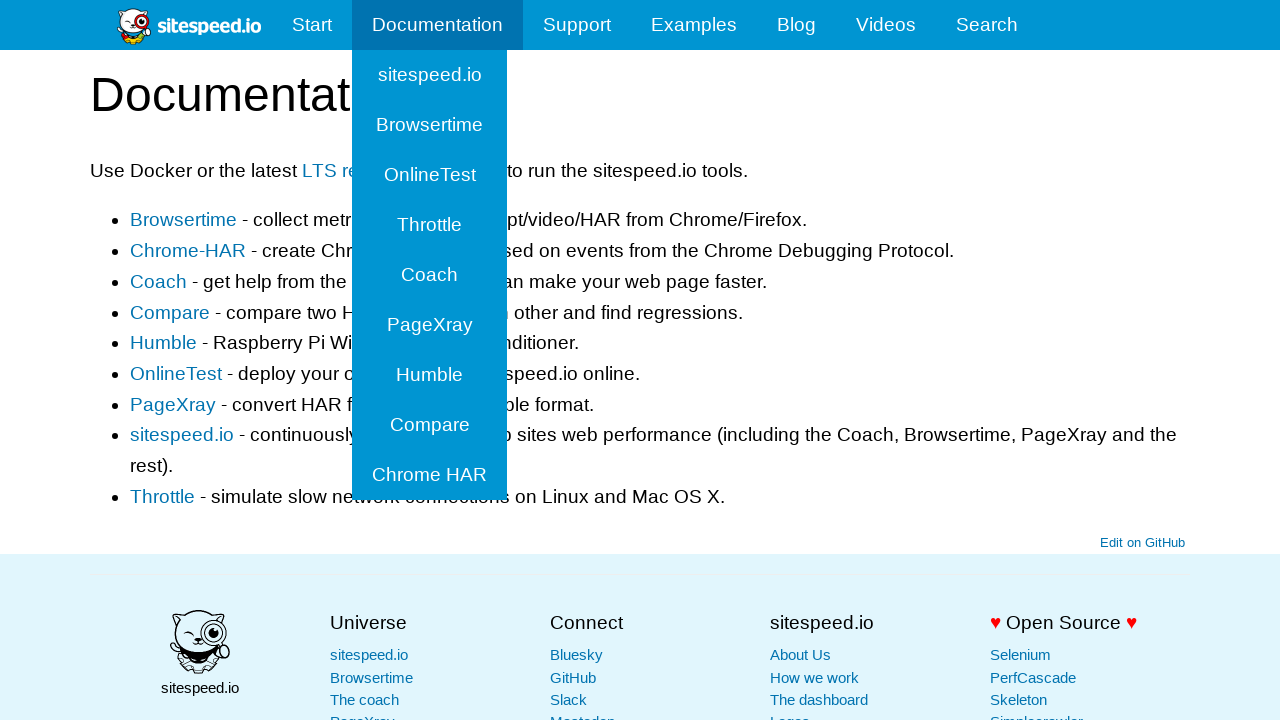

Chrome-HAR link appeared on the documentation page
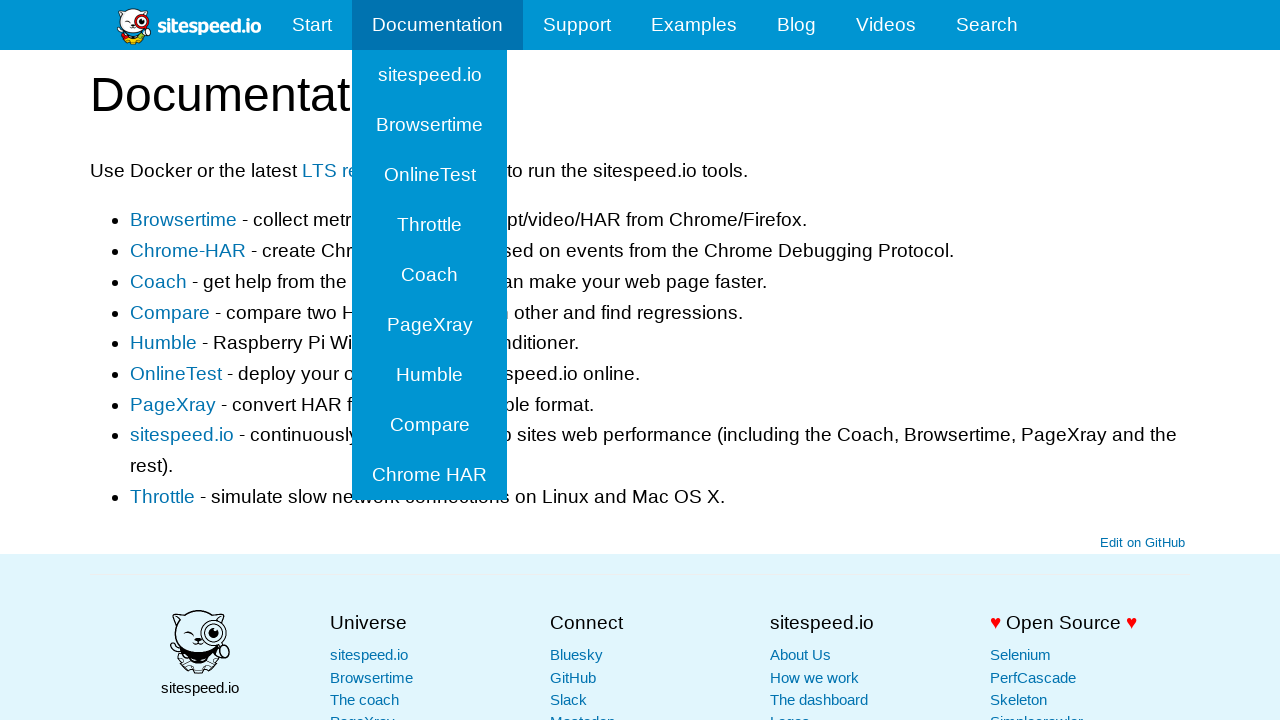

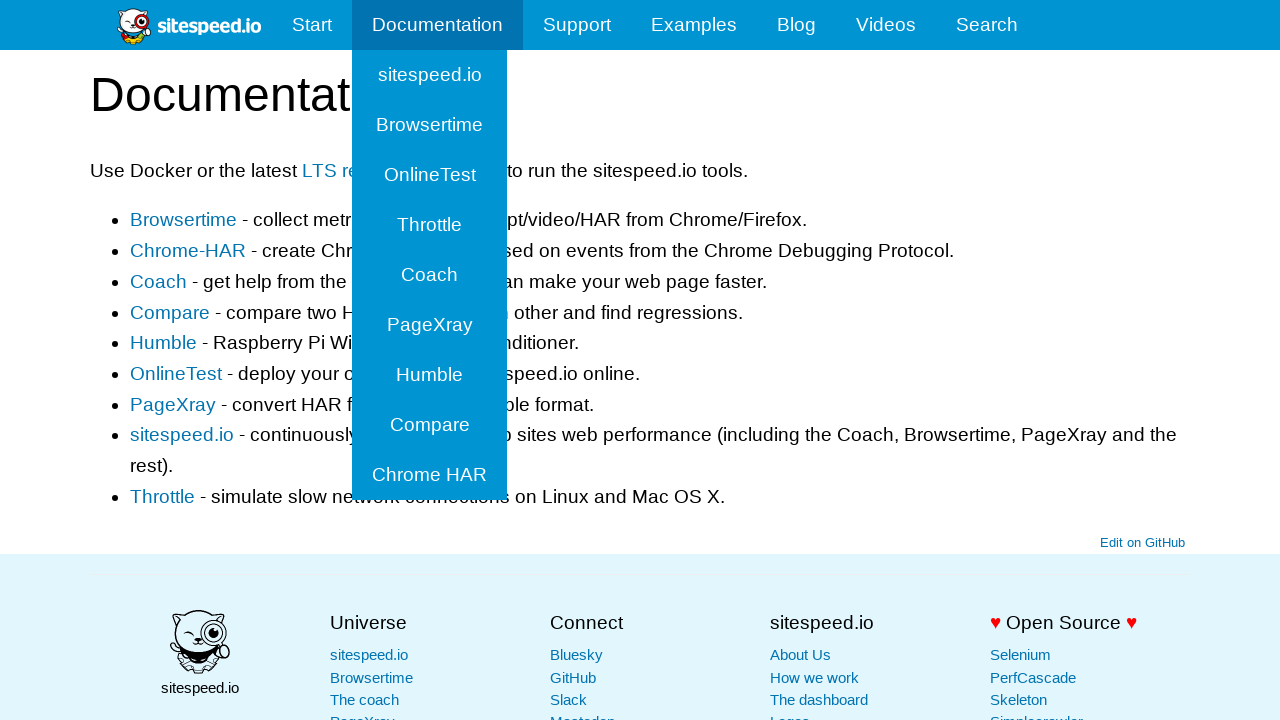